Tests drag and drop functionality by navigating to the drag and drop page, dragging element A to element B's position, and verifying the operation.

Starting URL: http://the-internet.herokuapp.com/

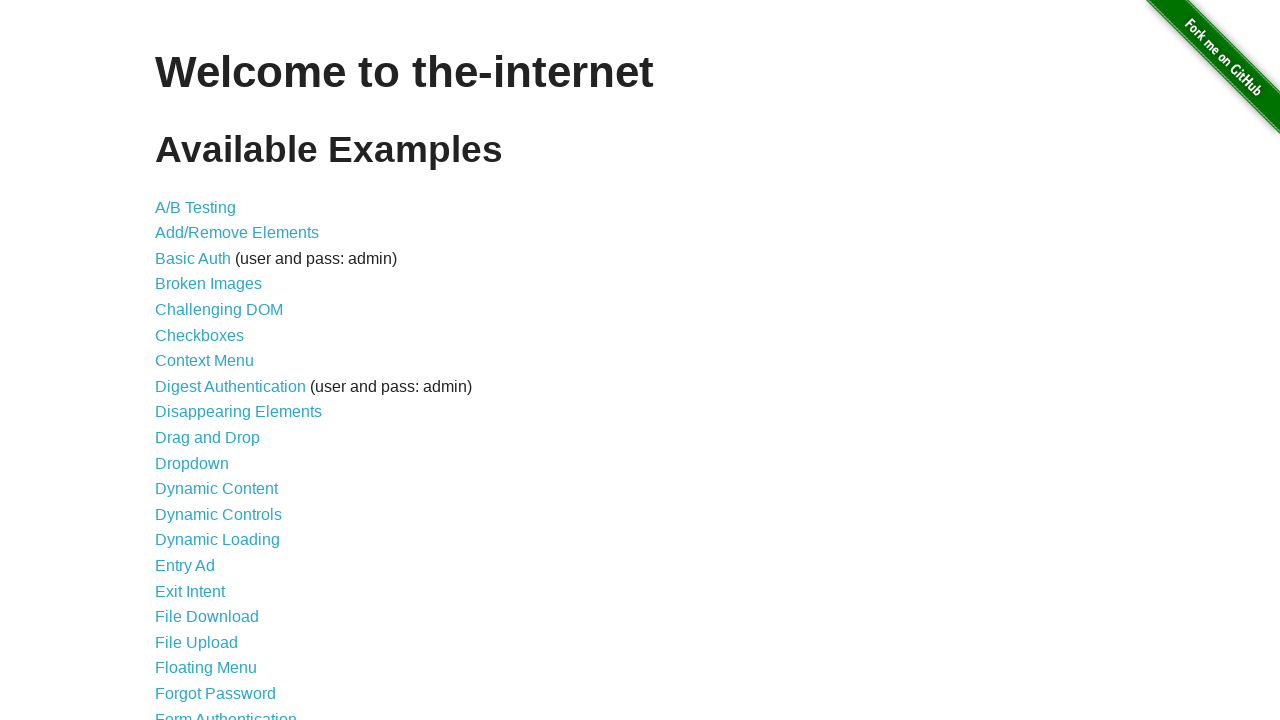

Clicked on 'Drag and Drop' link to navigate to the drag and drop page at (208, 438) on text=Drag and Drop
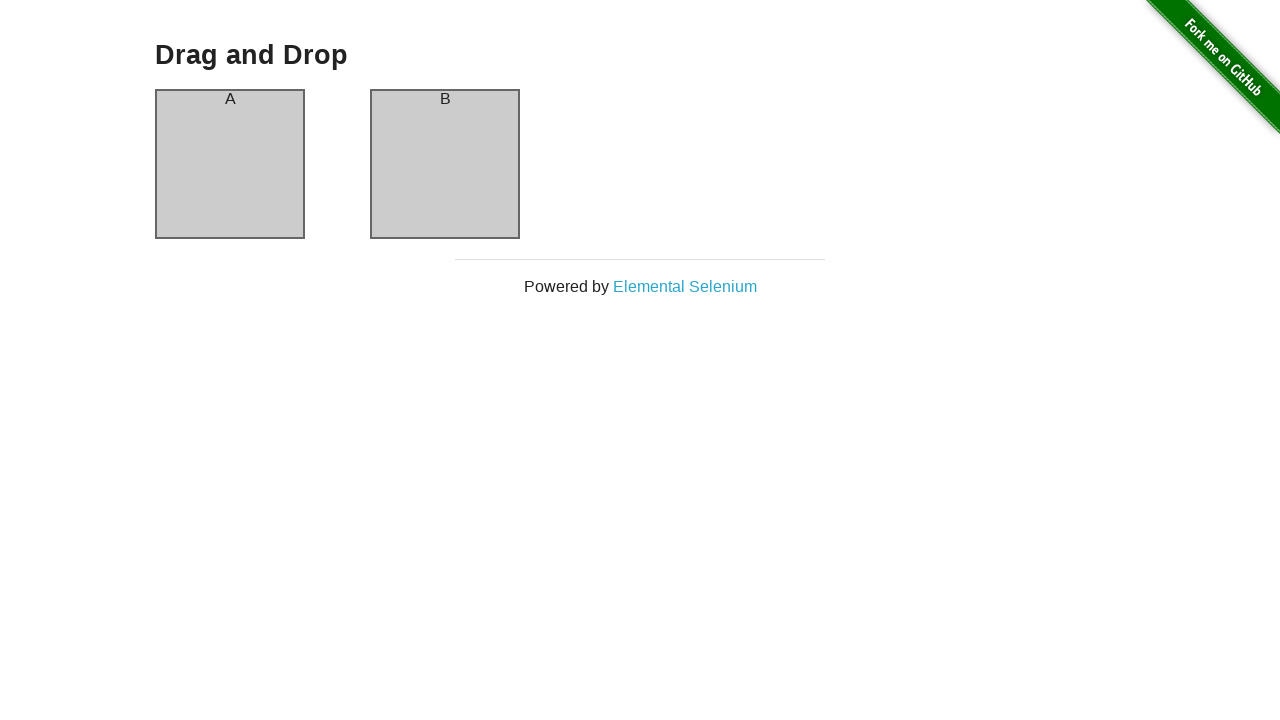

Drag and Drop page loaded successfully - heading verified
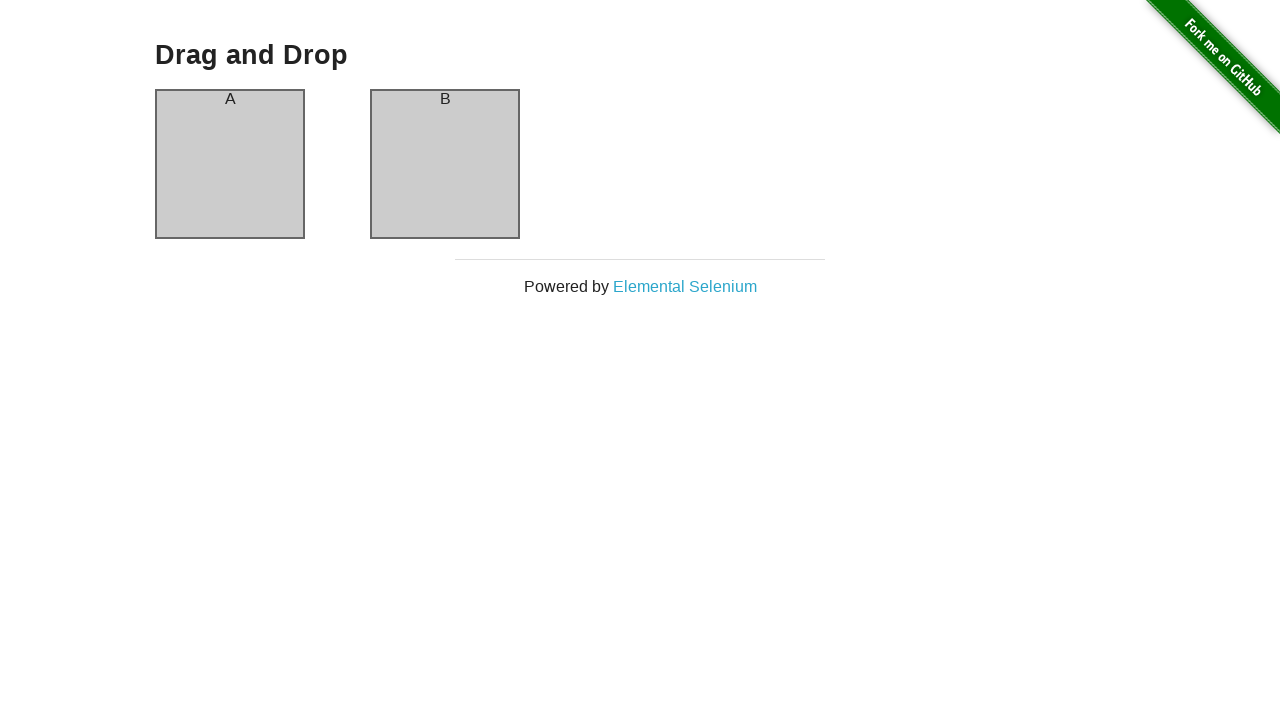

Located source element (column-a)
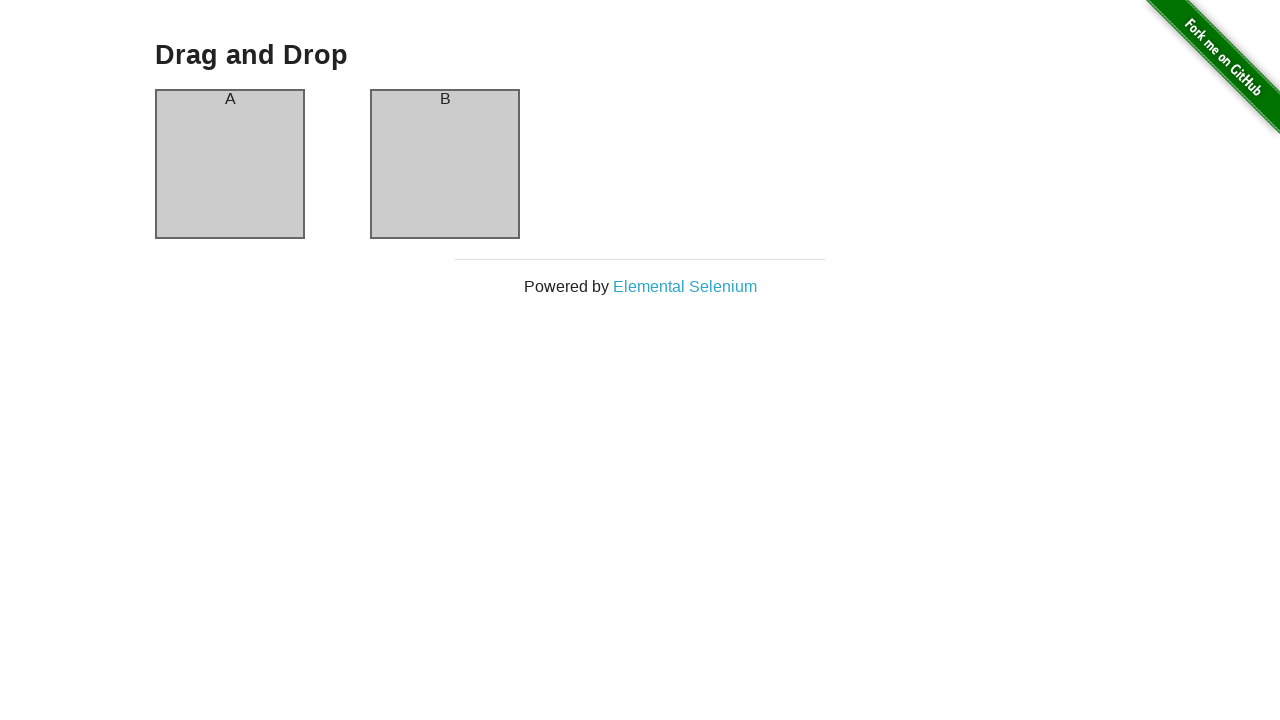

Located target element (column-b)
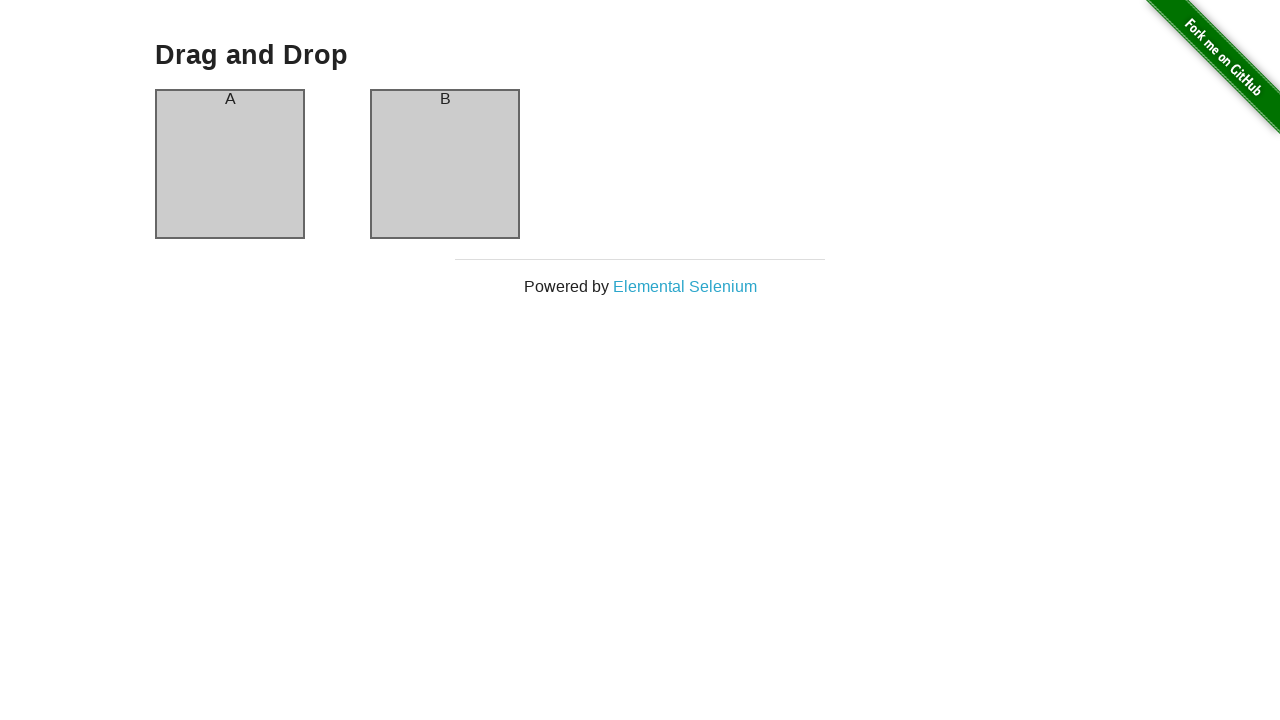

Performed drag and drop operation - dragged element A to element B's position at (445, 164)
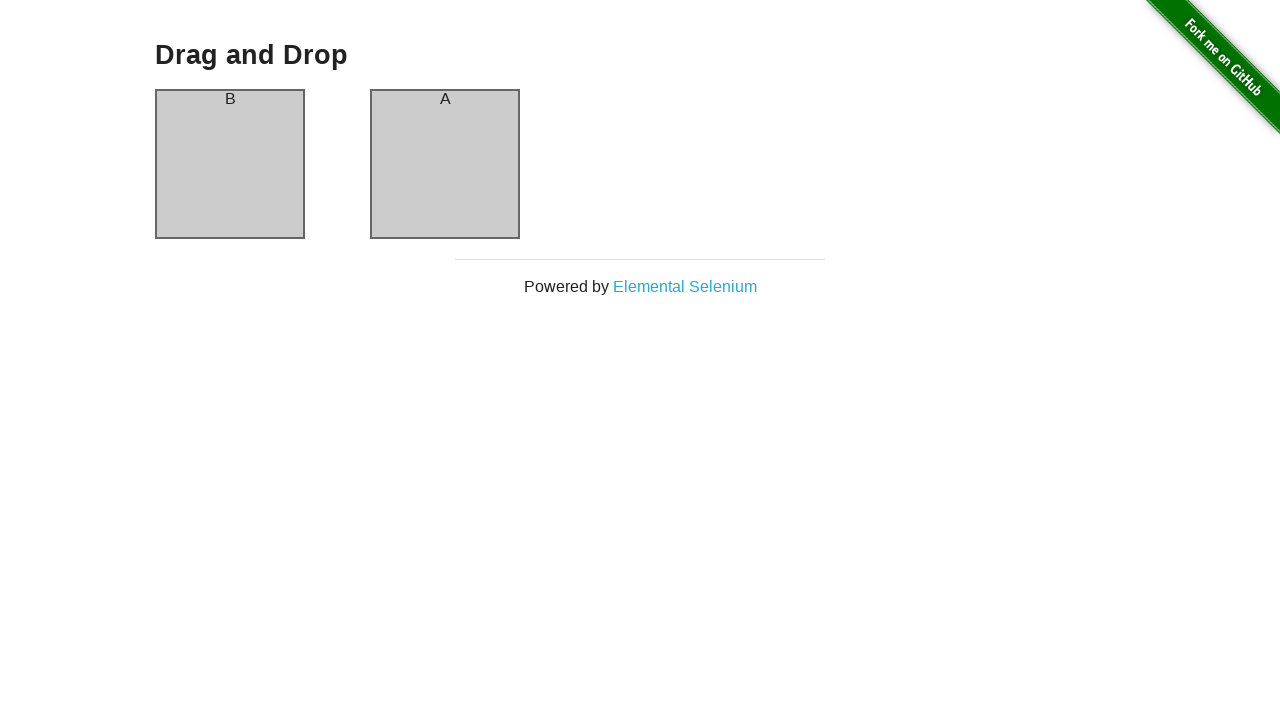

Verified drag and drop was successful - column-b header confirmed
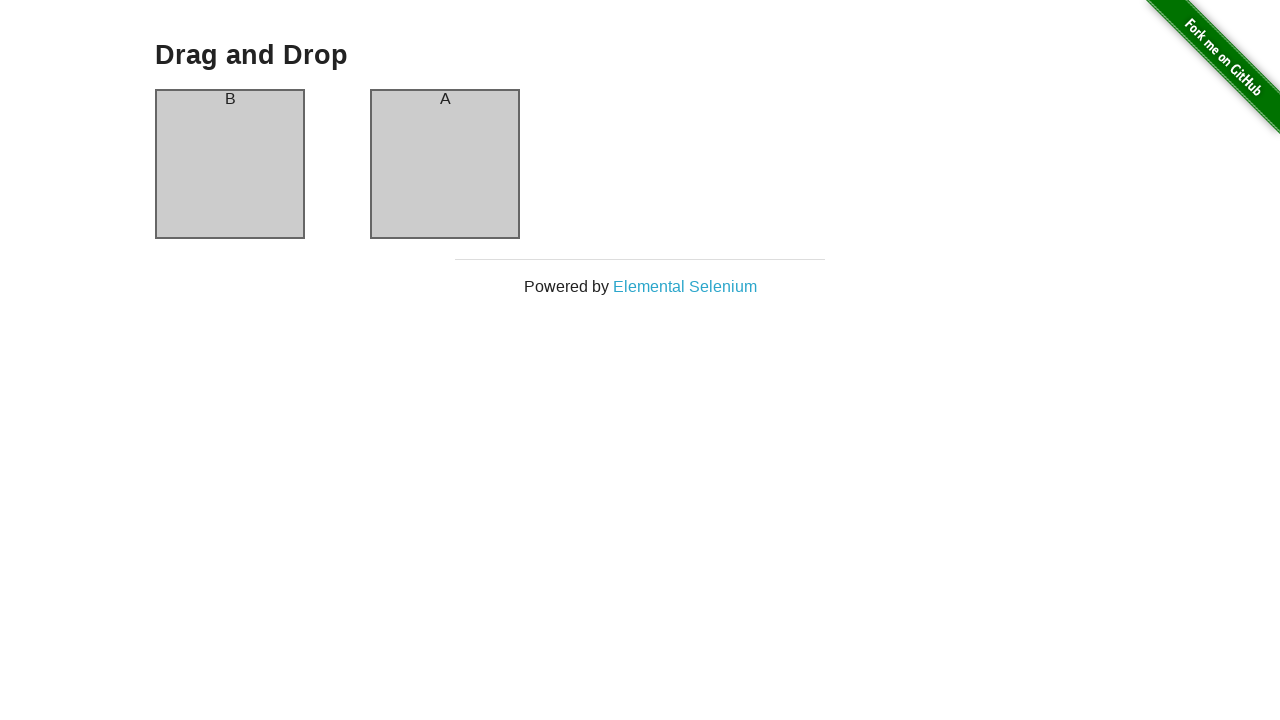

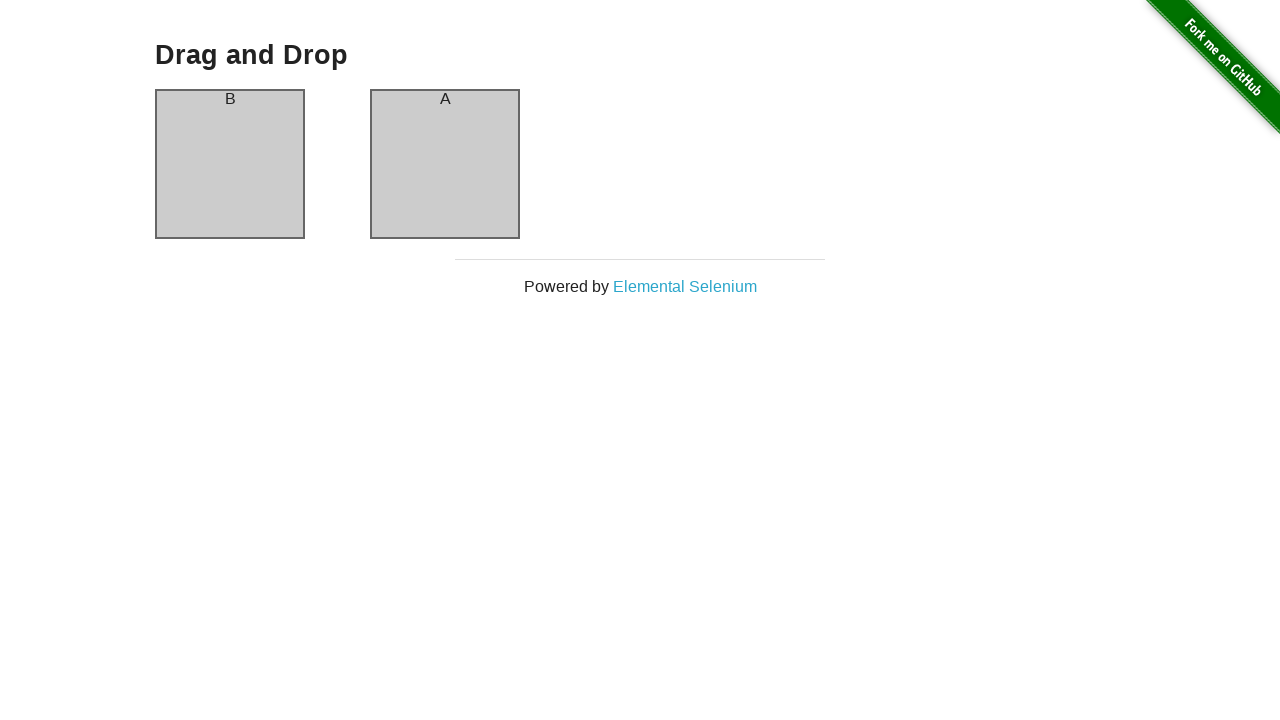